Opens the Samsung India television and soundbar promotional page and waits for it to load.

Starting URL: https://www.samsung.com/in/offer/online/samsung-fest/television-soundbar/

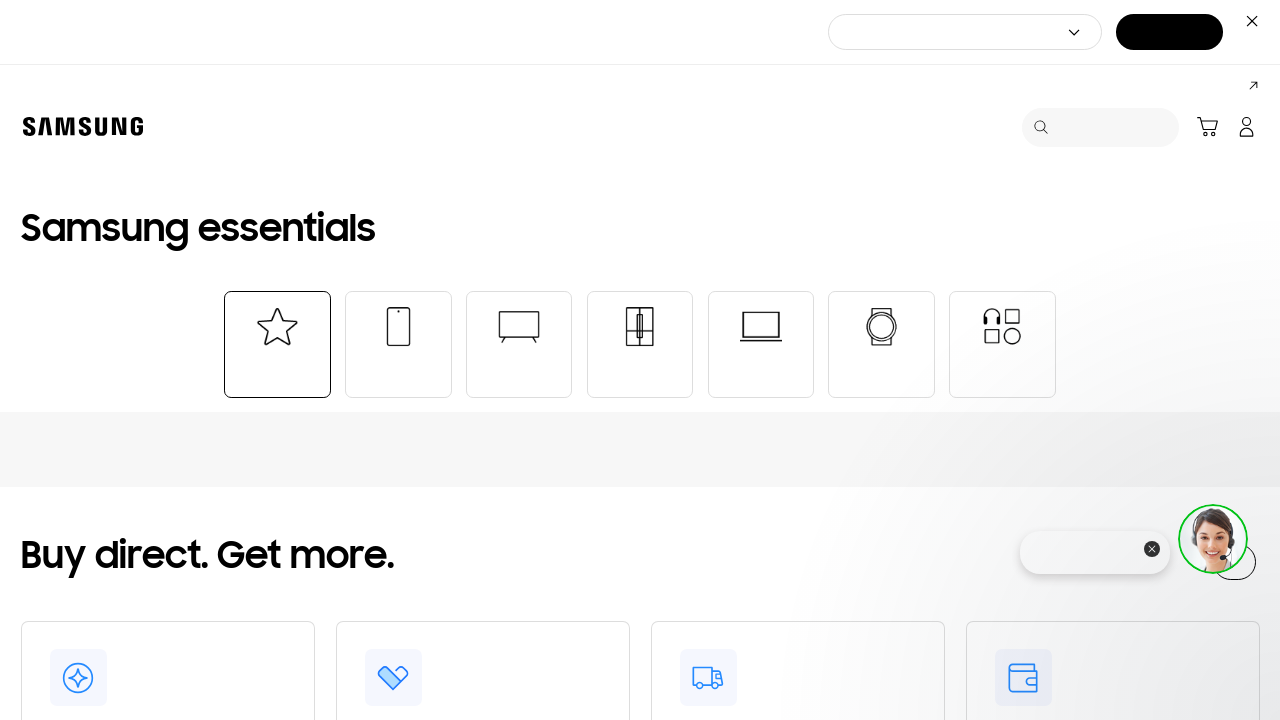

Navigated to Samsung India television and soundbar promotional page
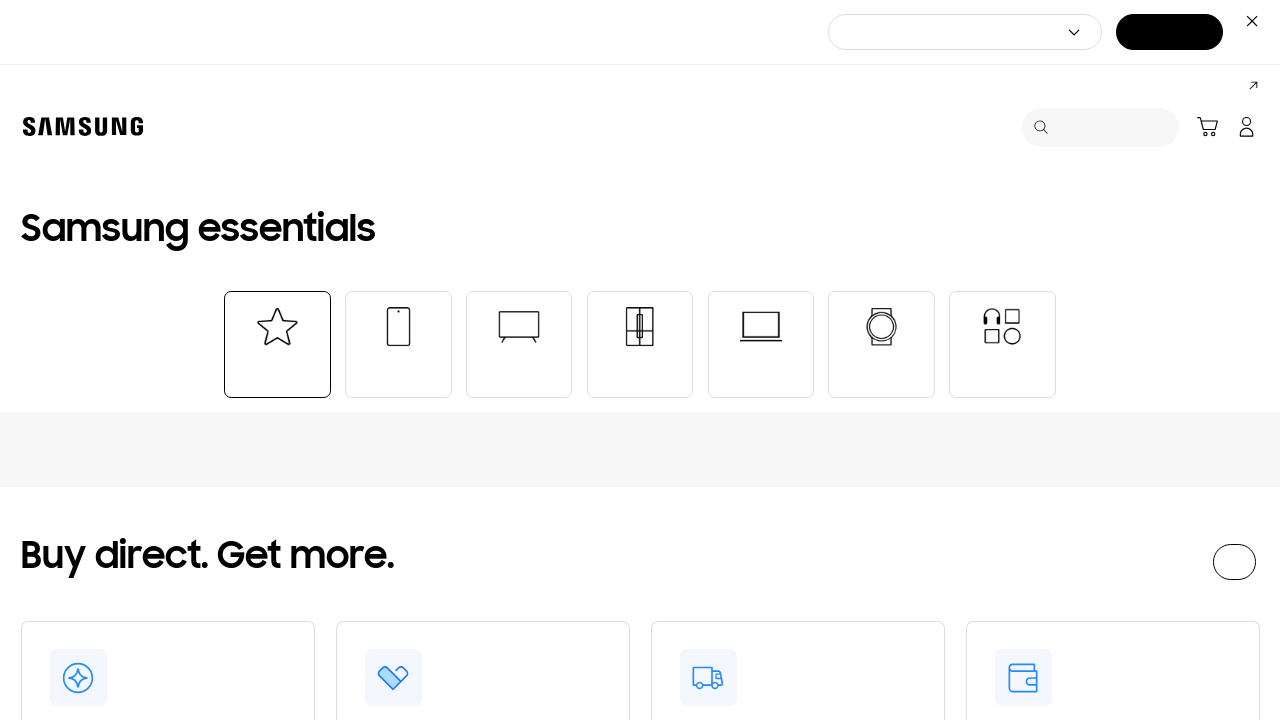

Waited for page DOM content to load
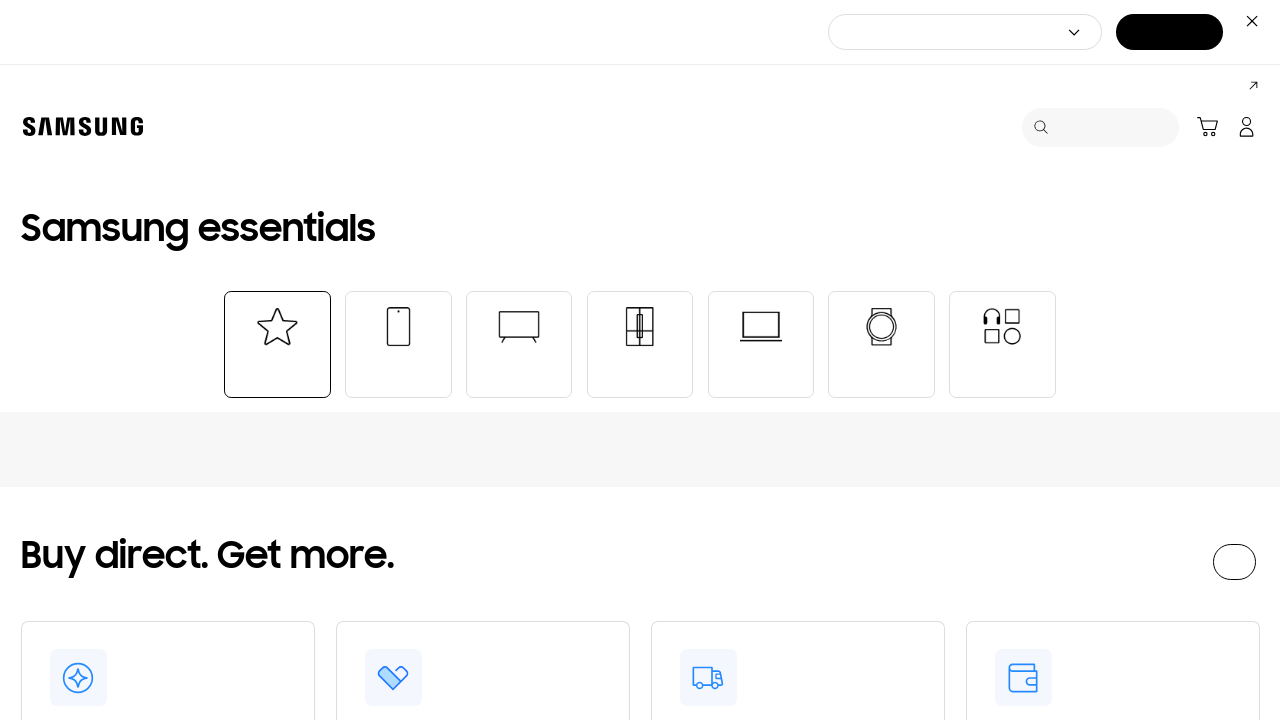

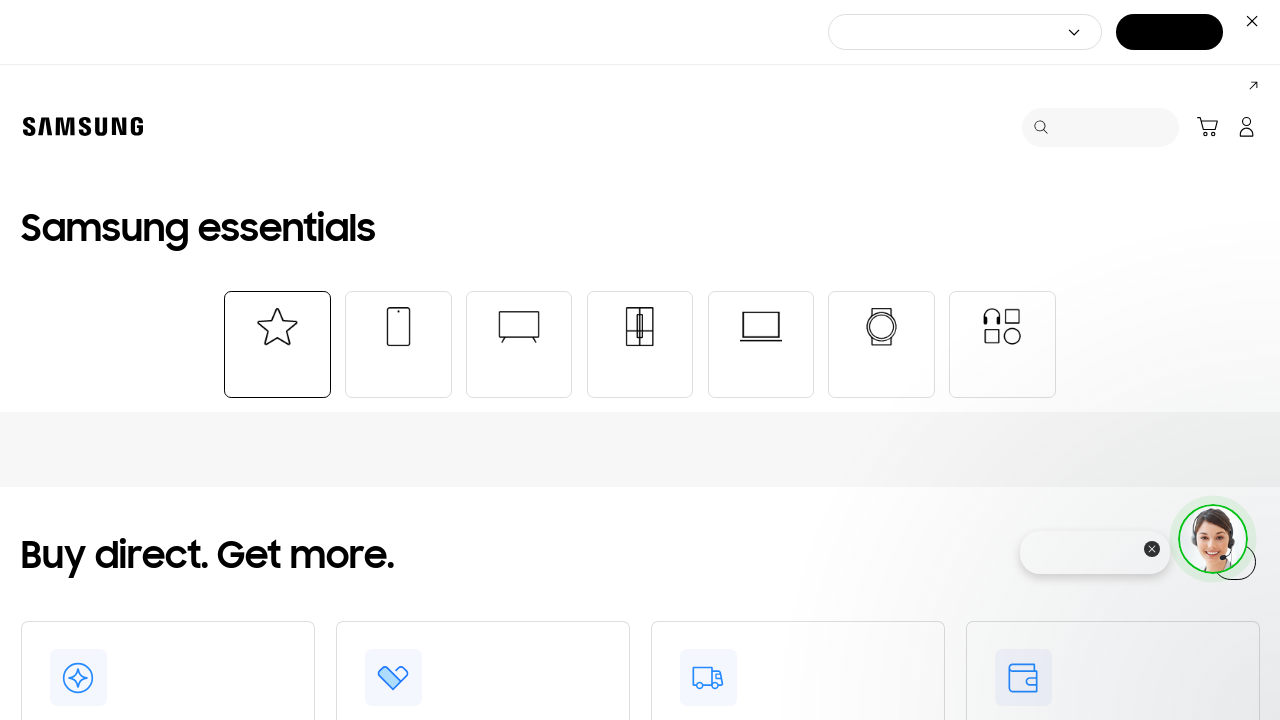